Tests number input field by attempting to enter letters and verifying the field rejects non-numeric input

Starting URL: http://the-internet.herokuapp.com/inputs

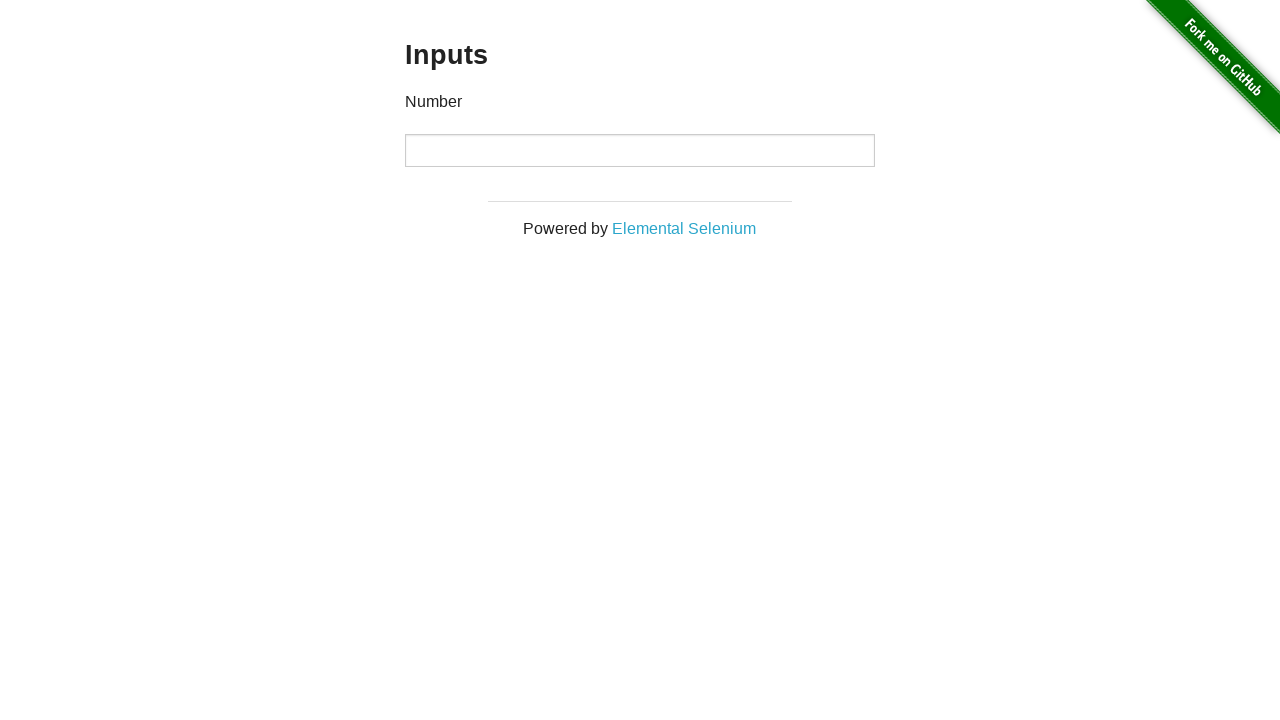

Navigated to the-internet.herokuapp.com/inputs
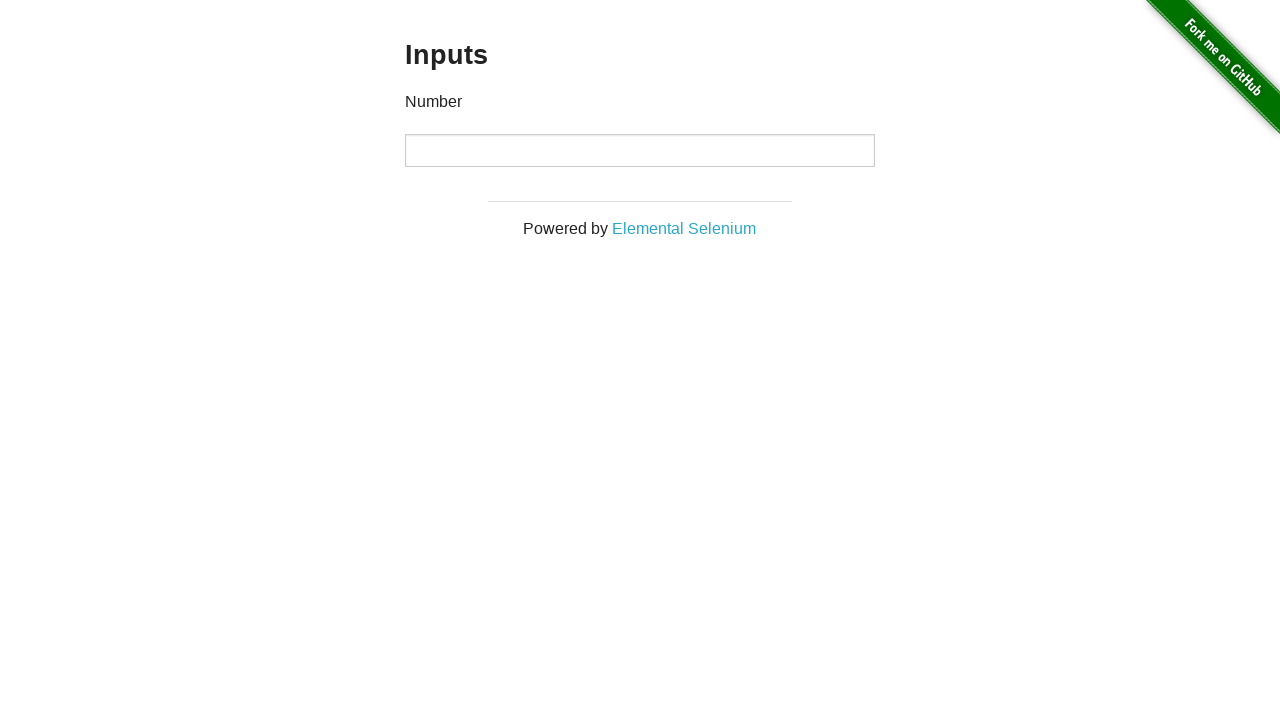

Located the number input field
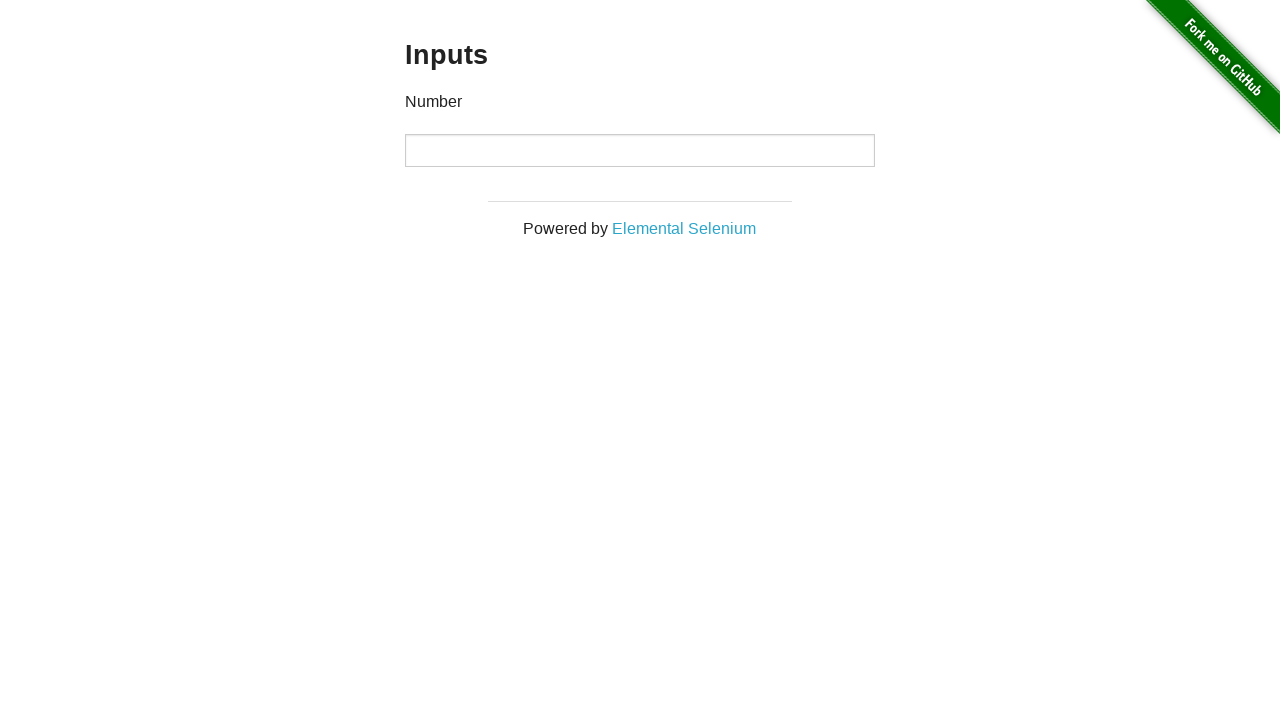

Attempted to type 'test' into the number input field on input
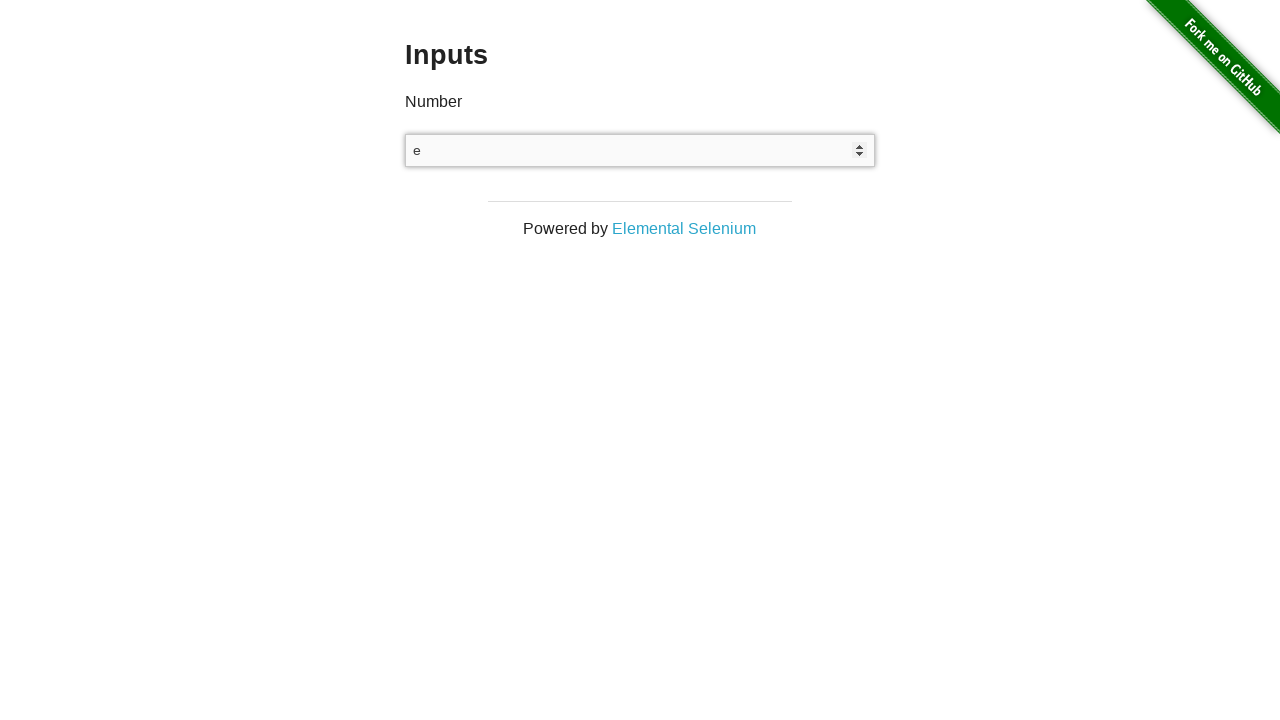

Verified that the number input field rejected letters and remains empty
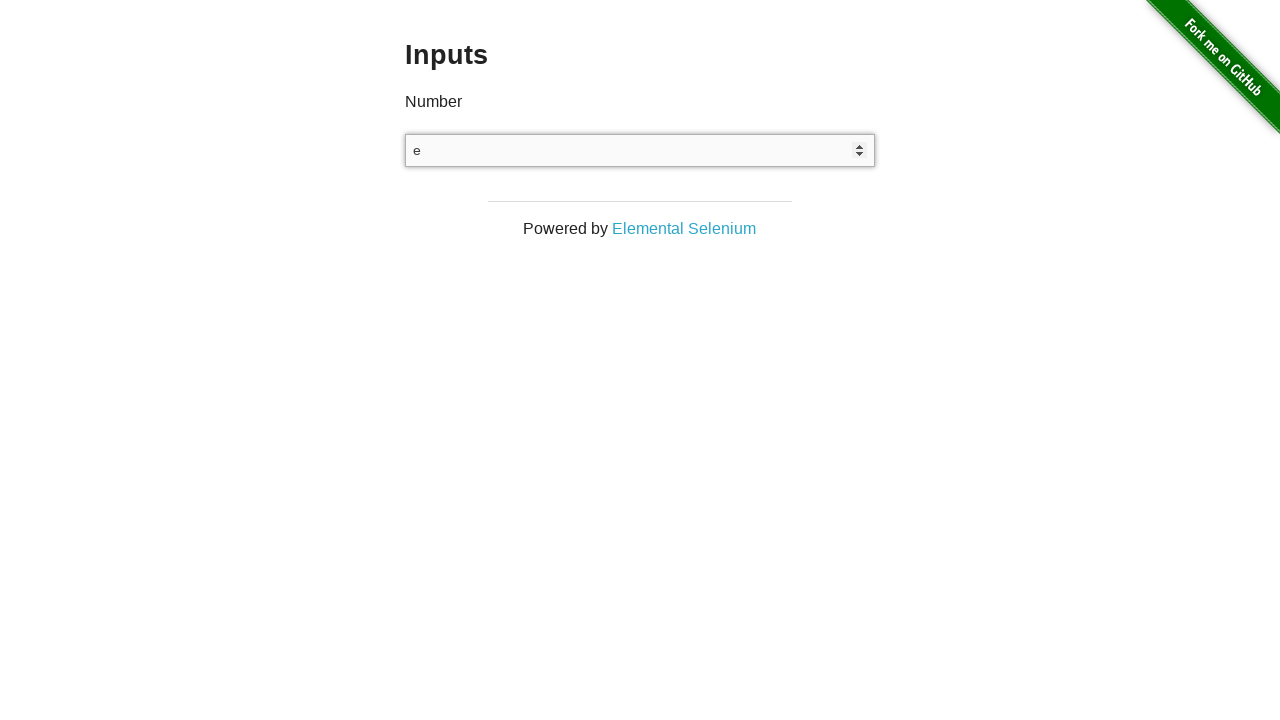

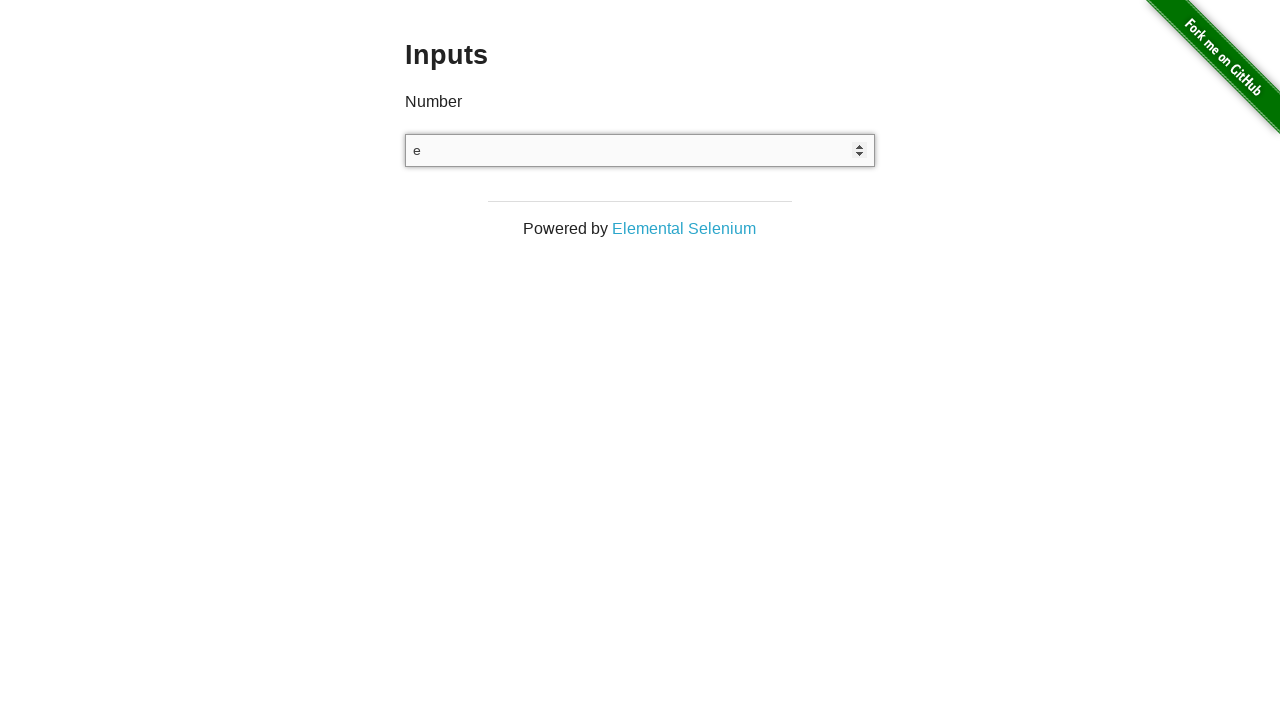